Verifies that the login button element is present on the login page

Starting URL: https://opensource-demo.orangehrmlive.com/web/index.php/auth/login

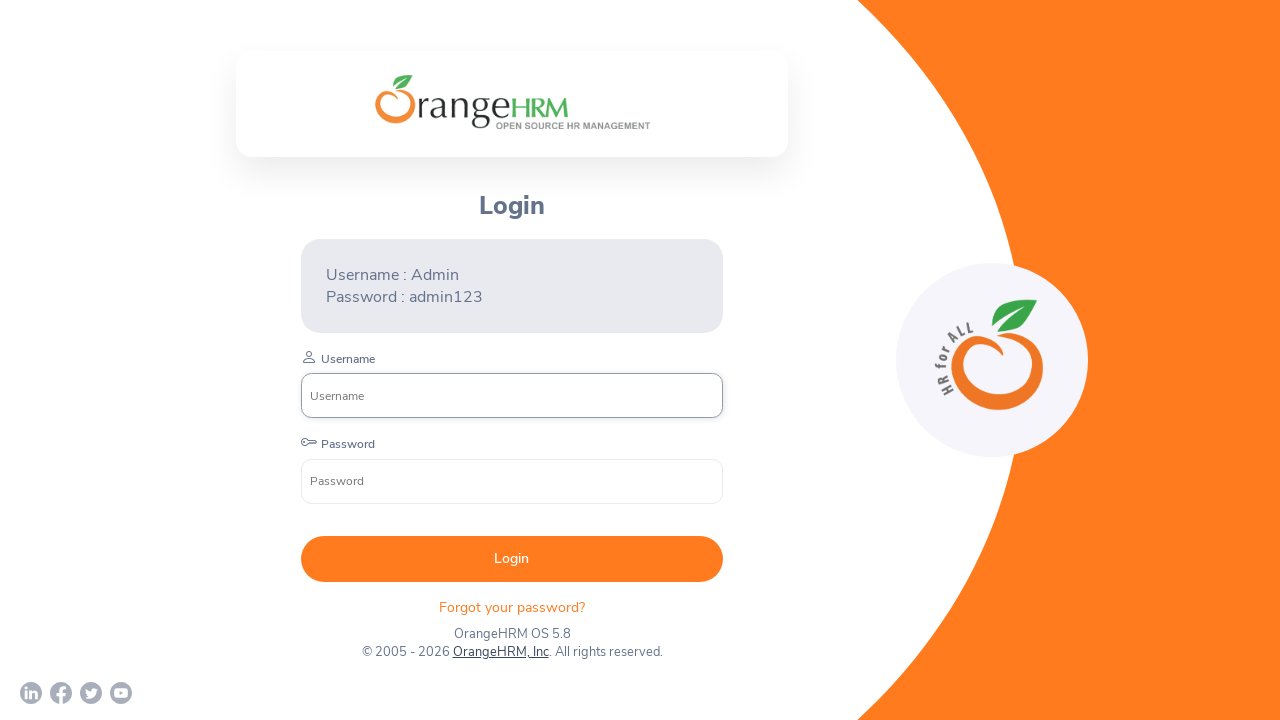

Waited for login button to be present on the page
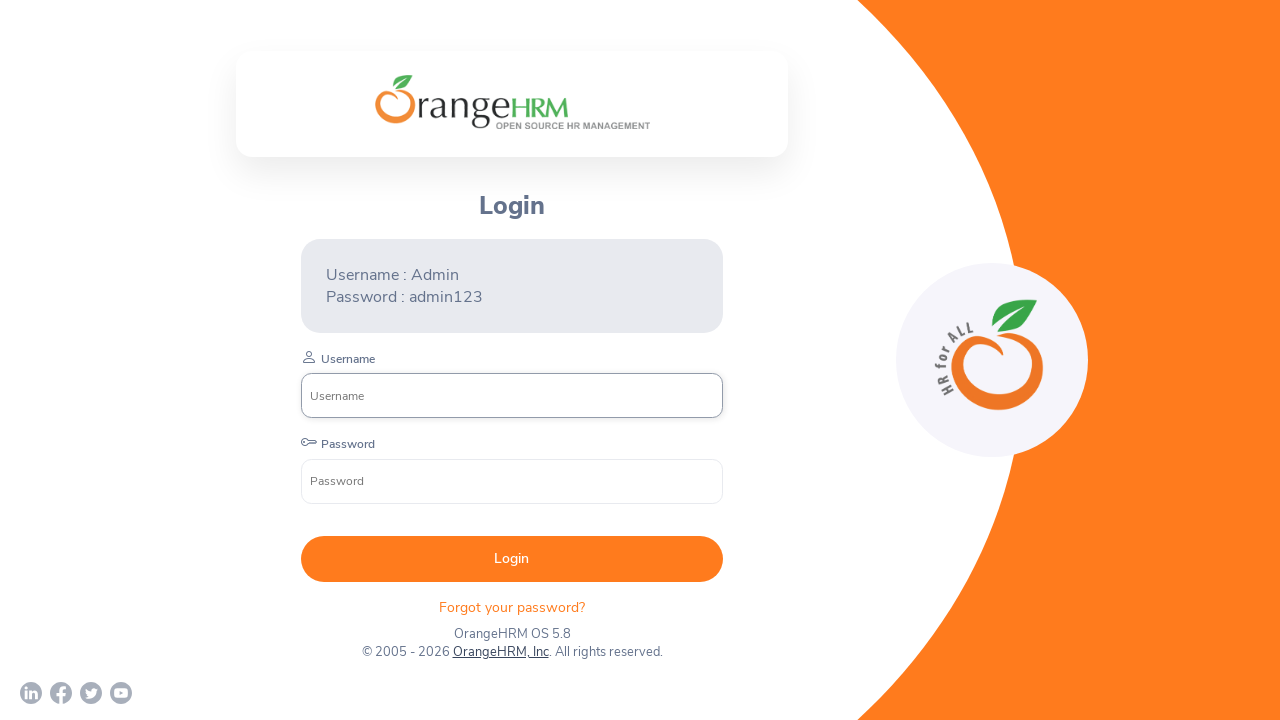

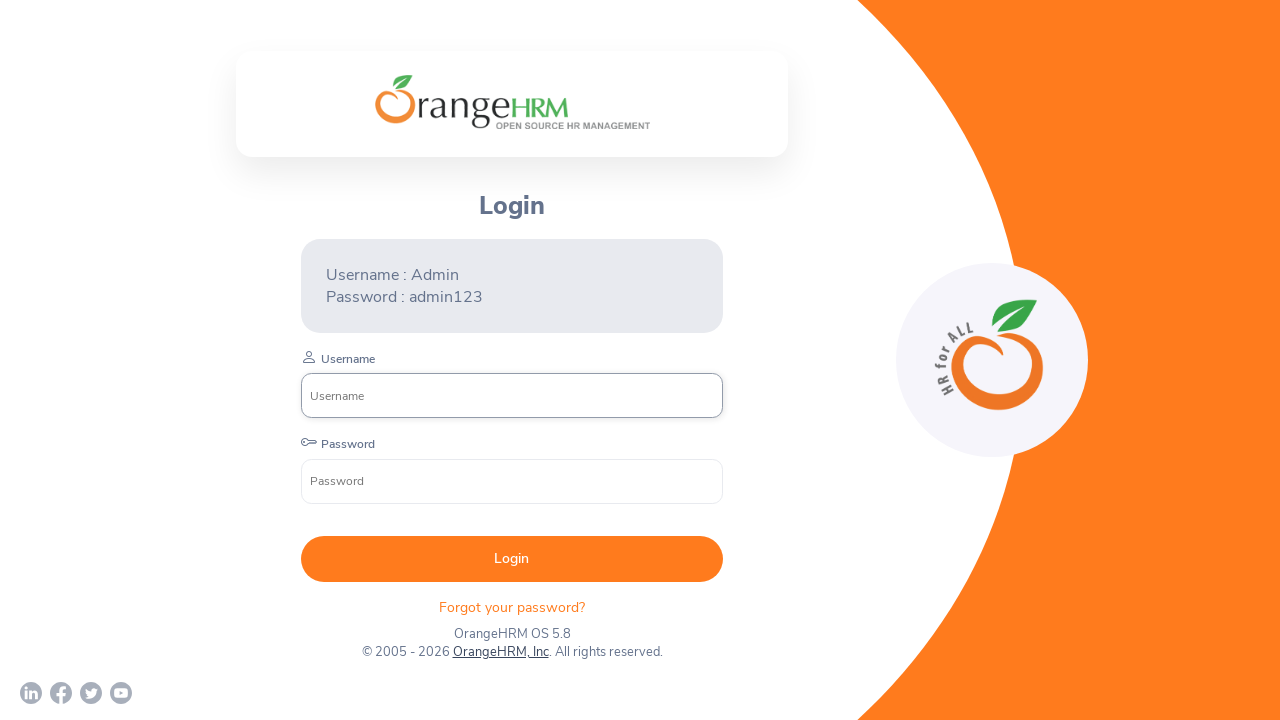